Tests static dropdown selection functionality by selecting options using different methods (by index, by value, and by visible text)

Starting URL: https://rahulshettyacademy.com/dropdownsPractise/

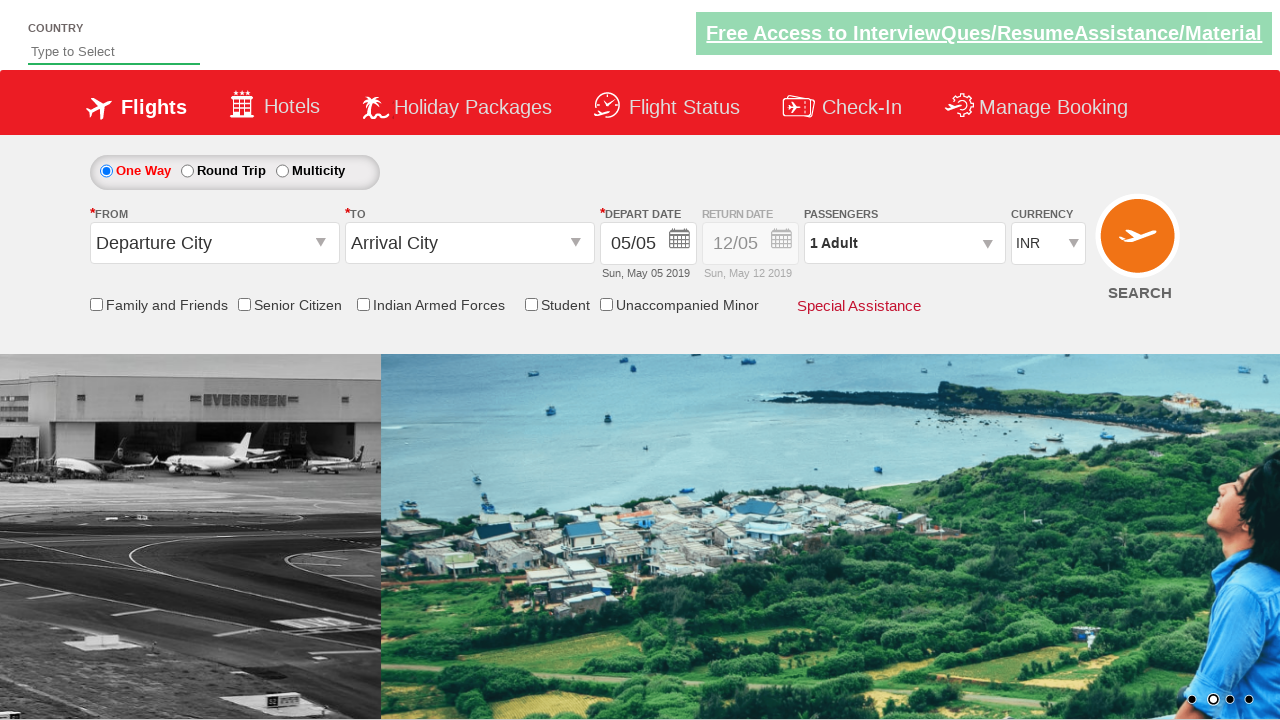

Navigated to dropdowns practice page
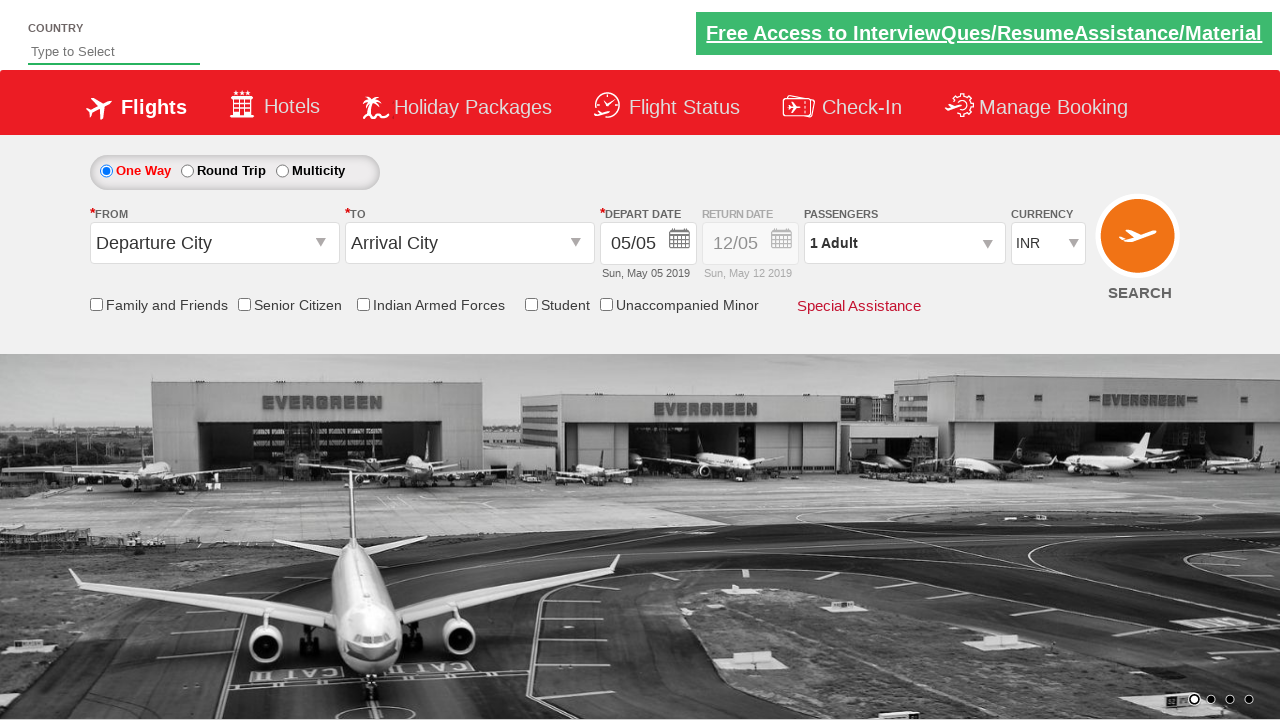

Selected dropdown option by index 2 (3rd option) on #ctl00_mainContent_DropDownListCurrency
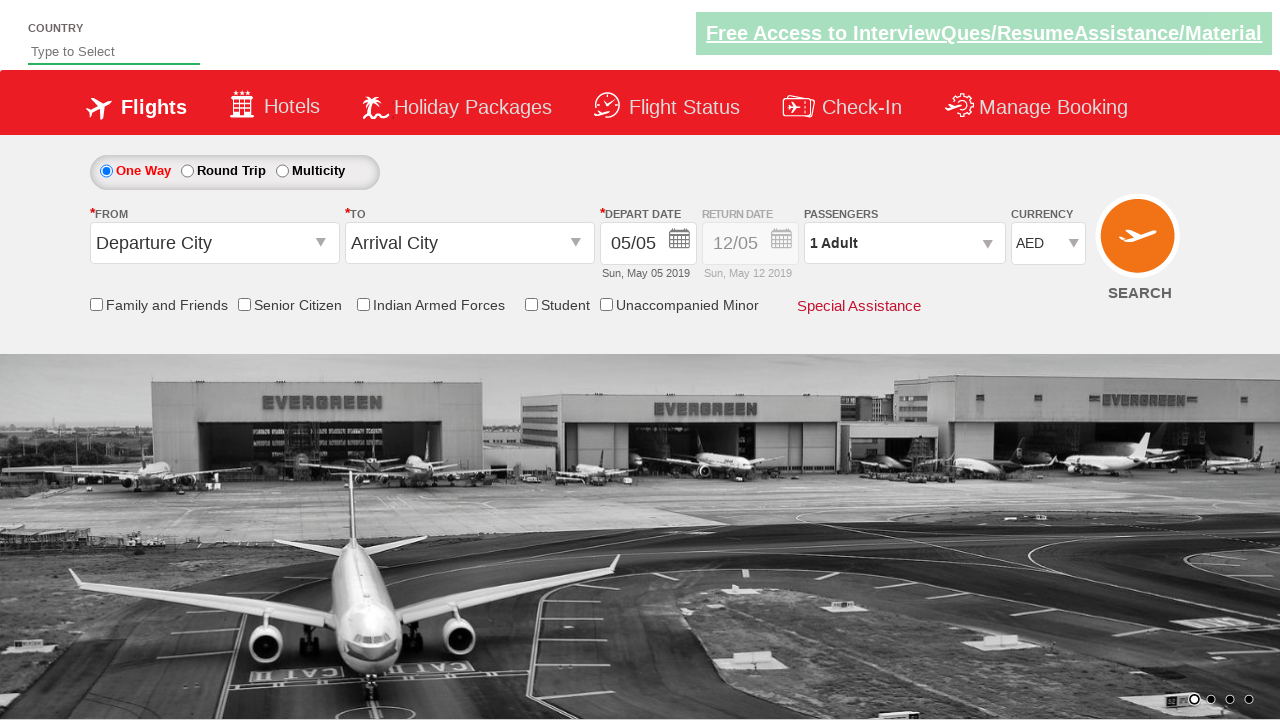

Selected dropdown option by value 'USD' on #ctl00_mainContent_DropDownListCurrency
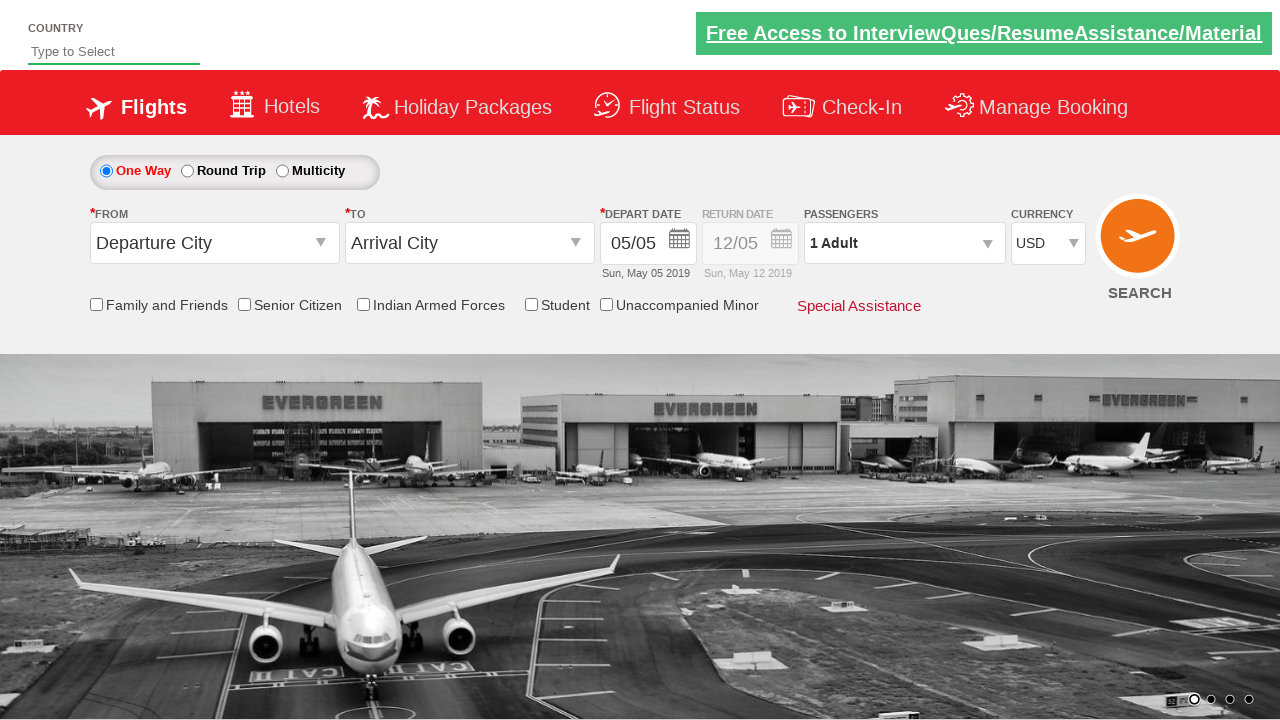

Selected dropdown option by visible text 'Select' on #ctl00_mainContent_DropDownListCurrency
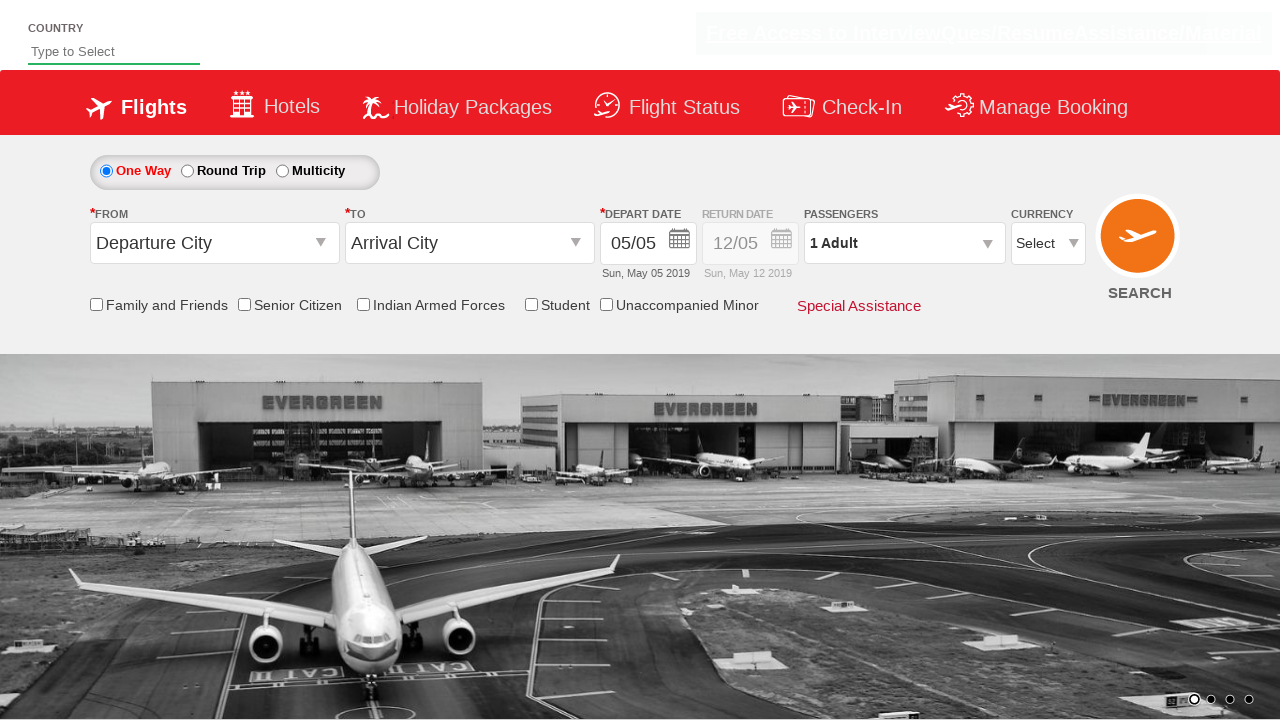

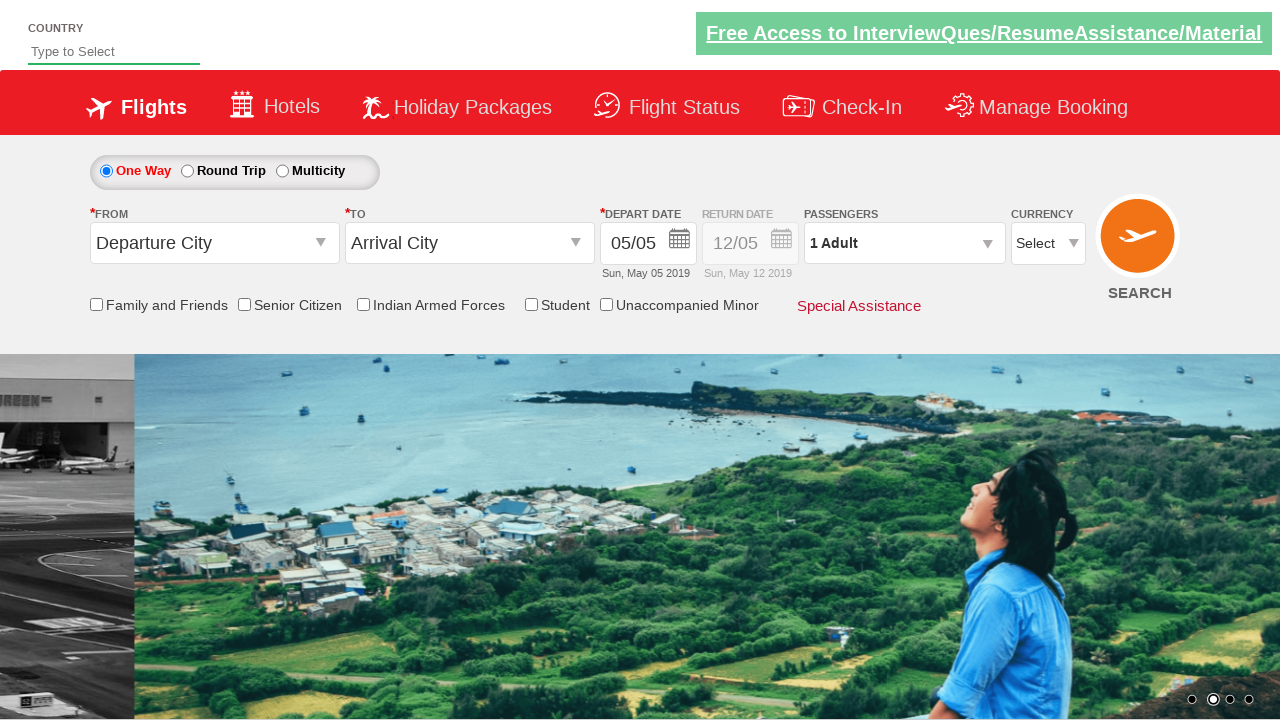